Tests a registration form by filling in first name, last name, and email fields, then submitting and verifying success message

Starting URL: http://suninjuly.github.io/registration1.html

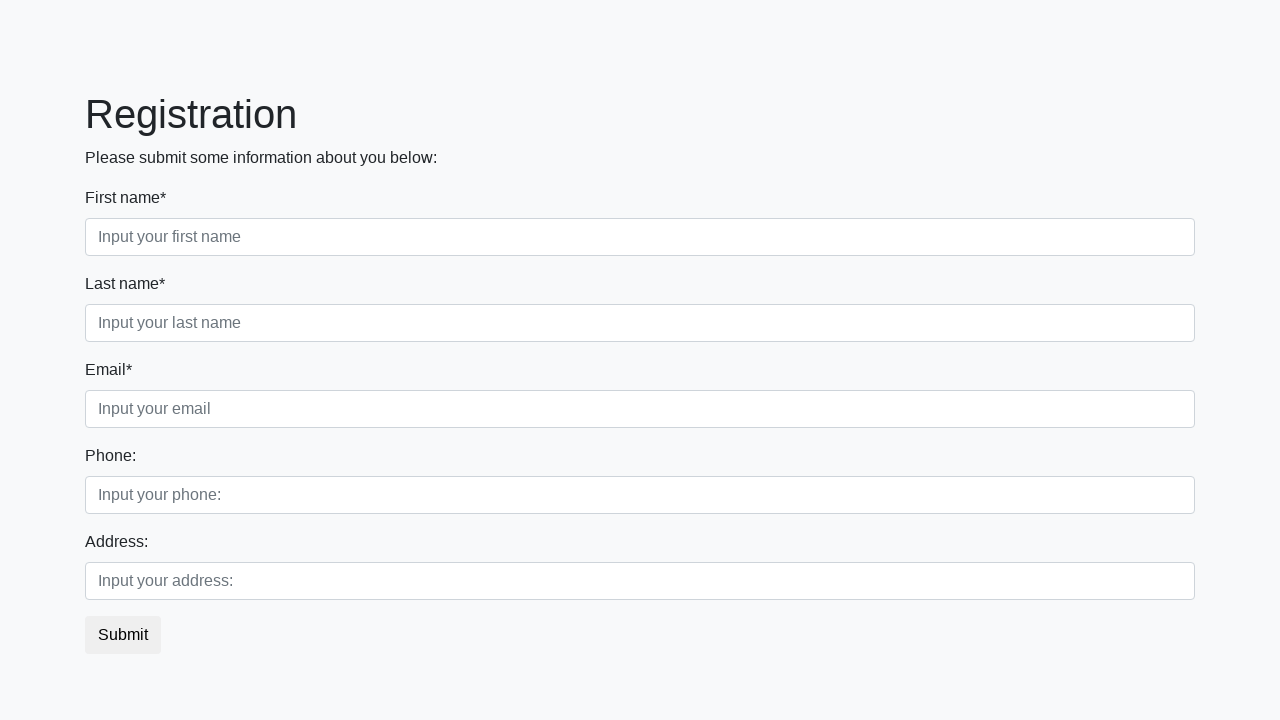

Filled first name field with 'Name' on input.form-control.first[required]
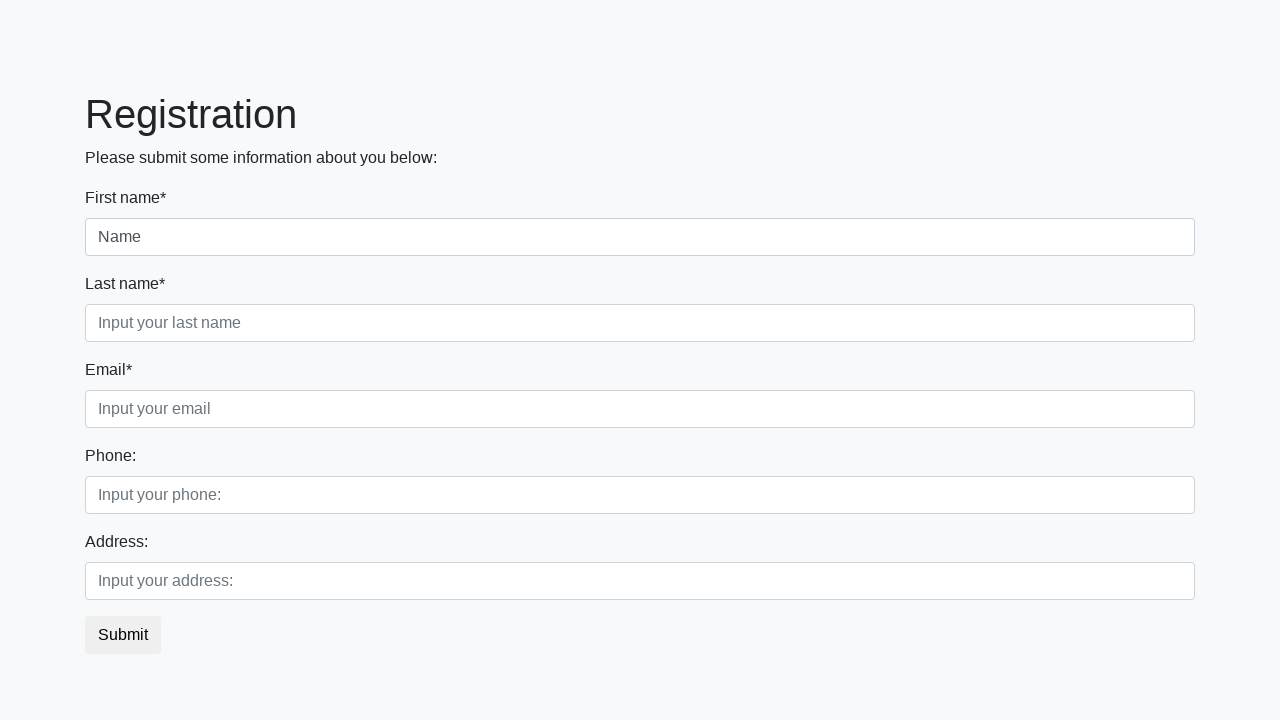

Filled last name field with 'Last name' on input.form-control.second[required]
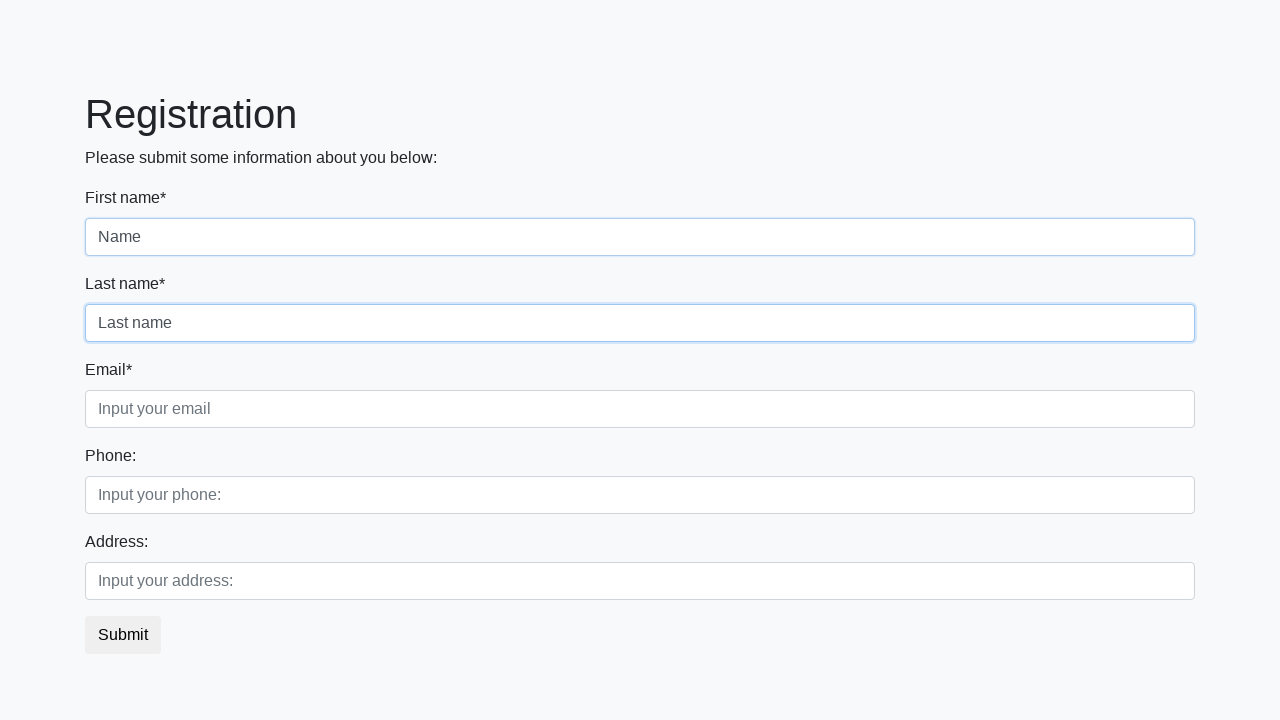

Filled email field with 'email@gmail.com' on input.form-control.third[required]
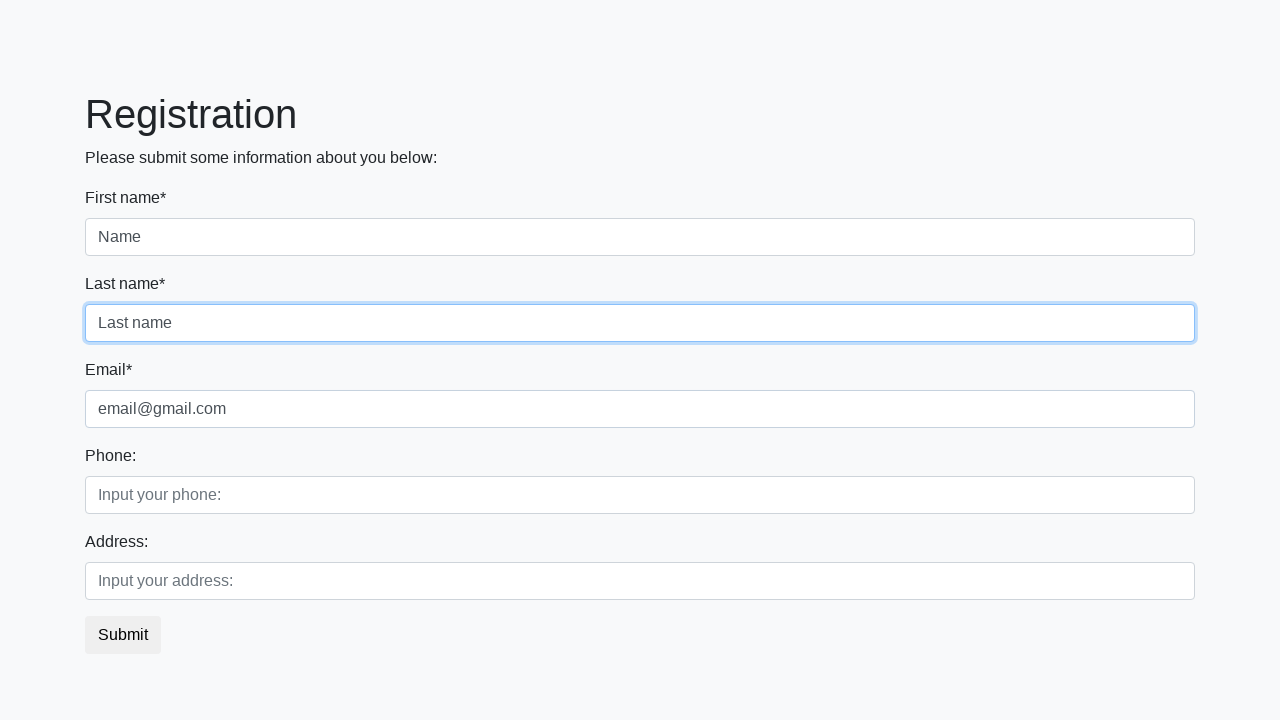

Clicked submit button to register at (123, 635) on button.btn
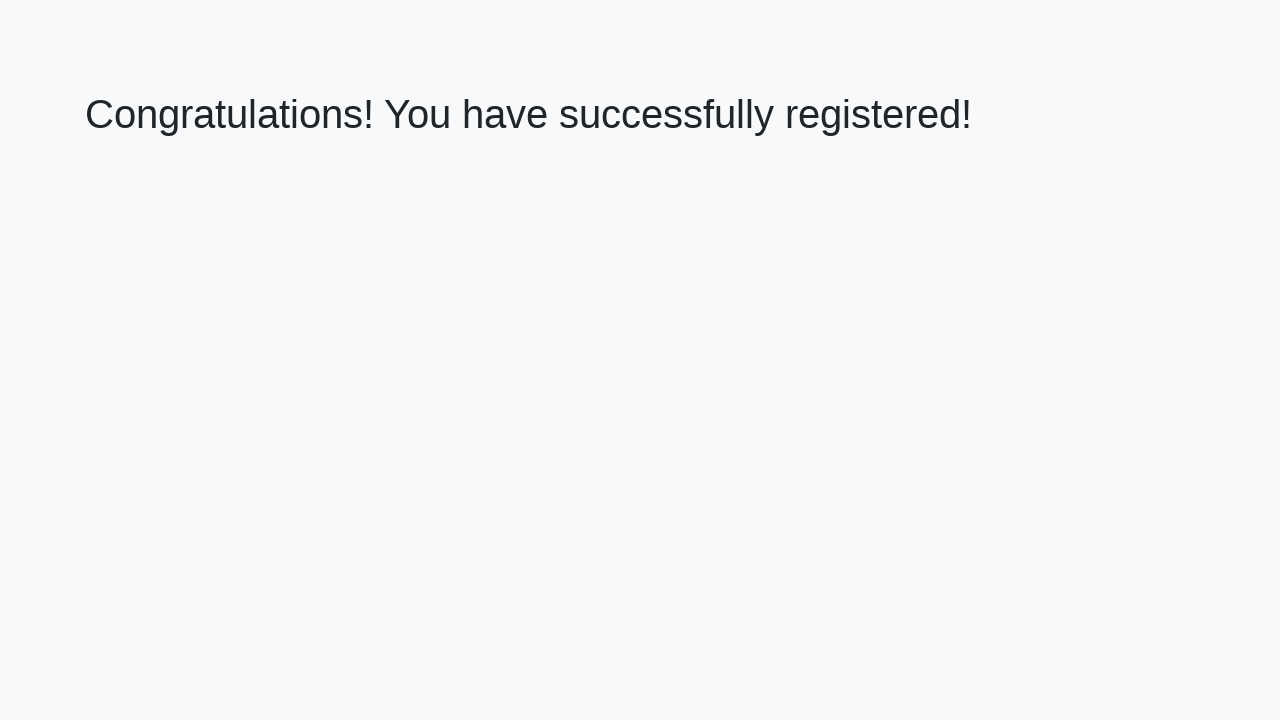

Success message (h1) element loaded
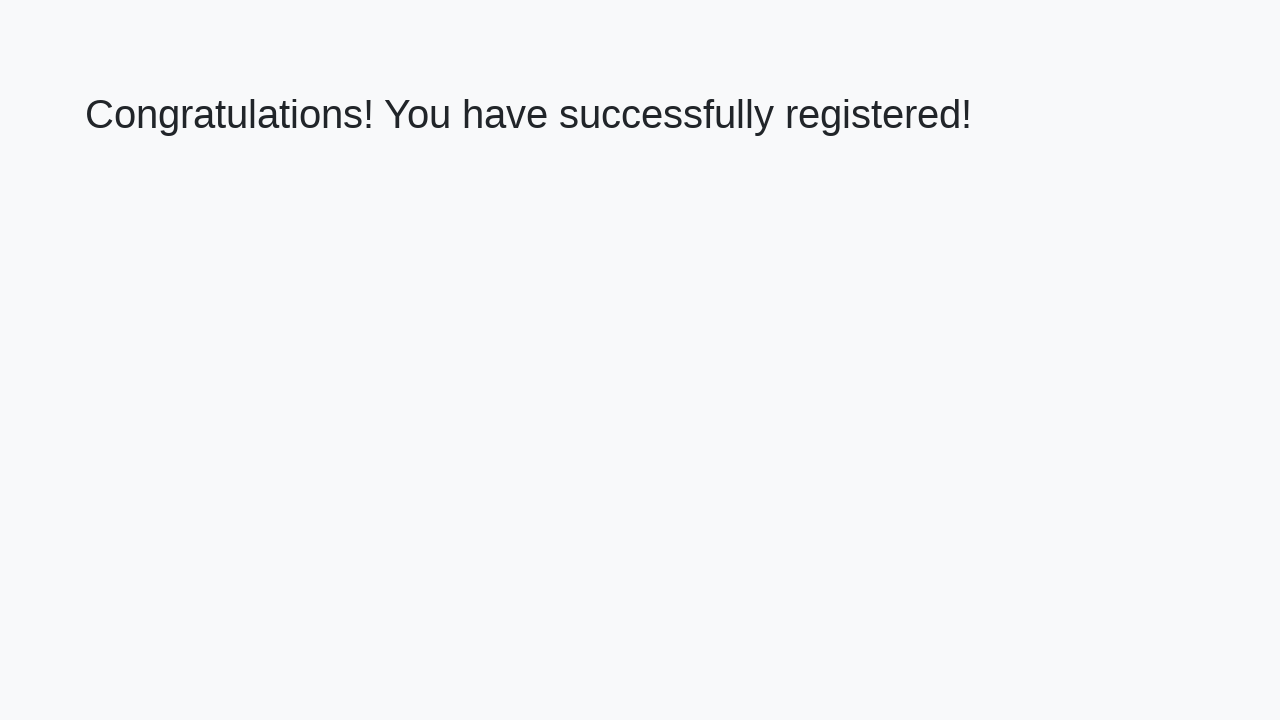

Retrieved success message text: 'Congratulations! You have successfully registered!'
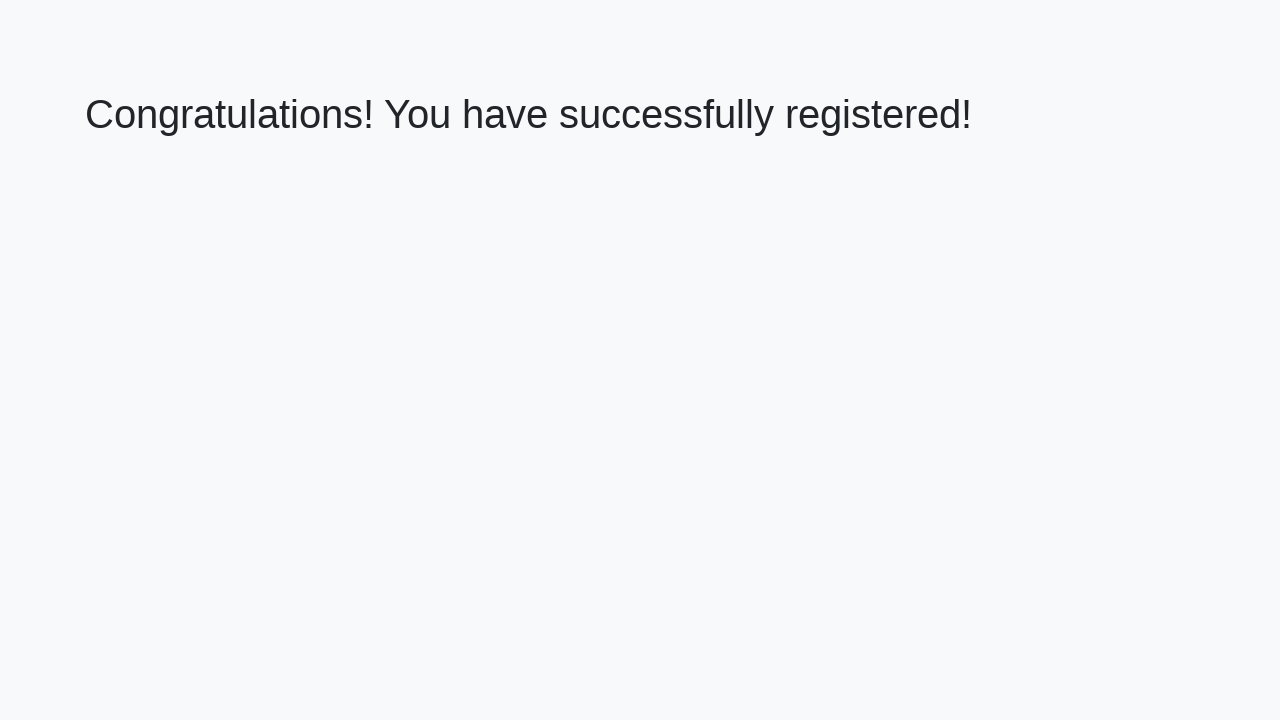

Verified success message matches expected text
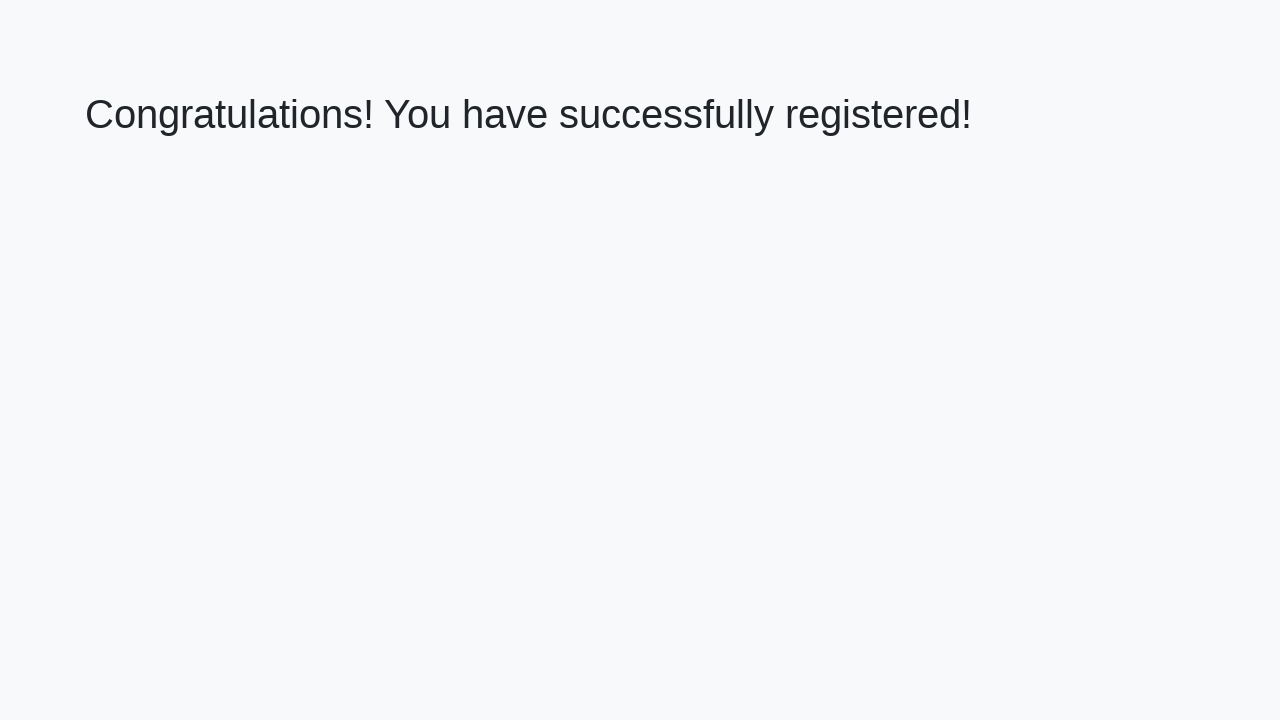

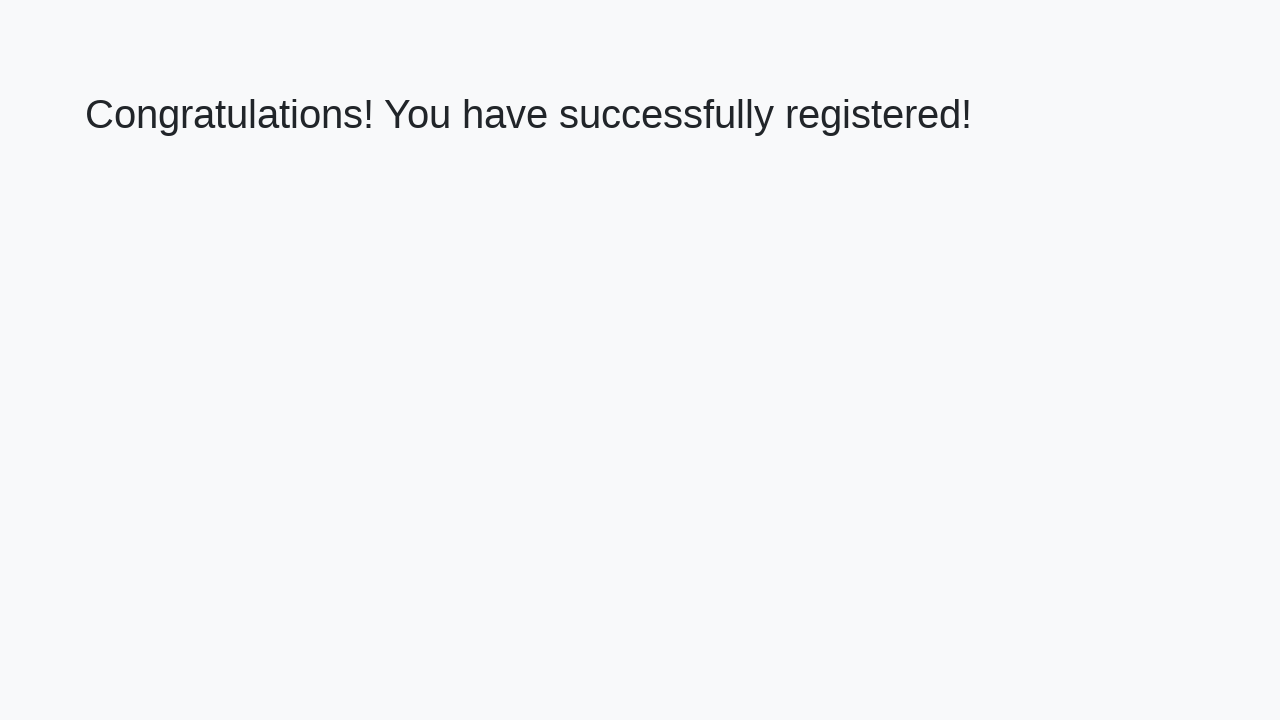